Navigates to Python.org and verifies that the page title is correct

Starting URL: https://python.org/

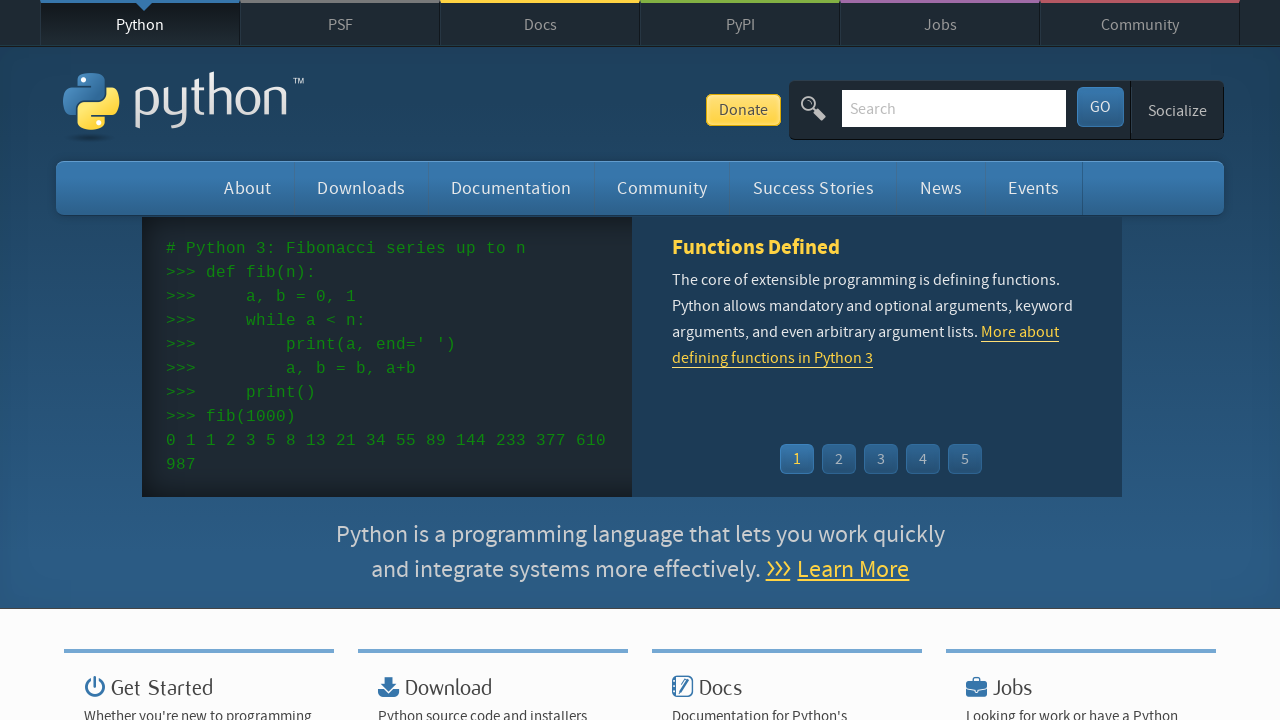

Navigated to https://python.org/
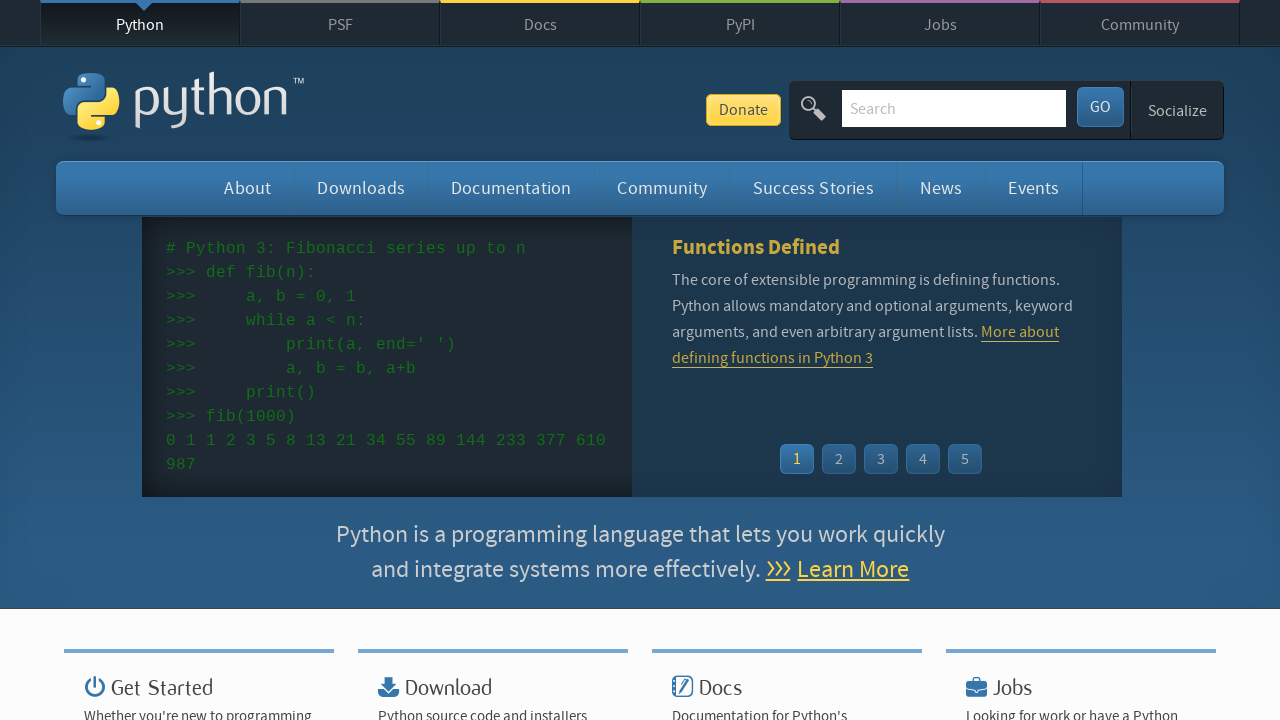

Verified page title is 'Welcome to Python.org'
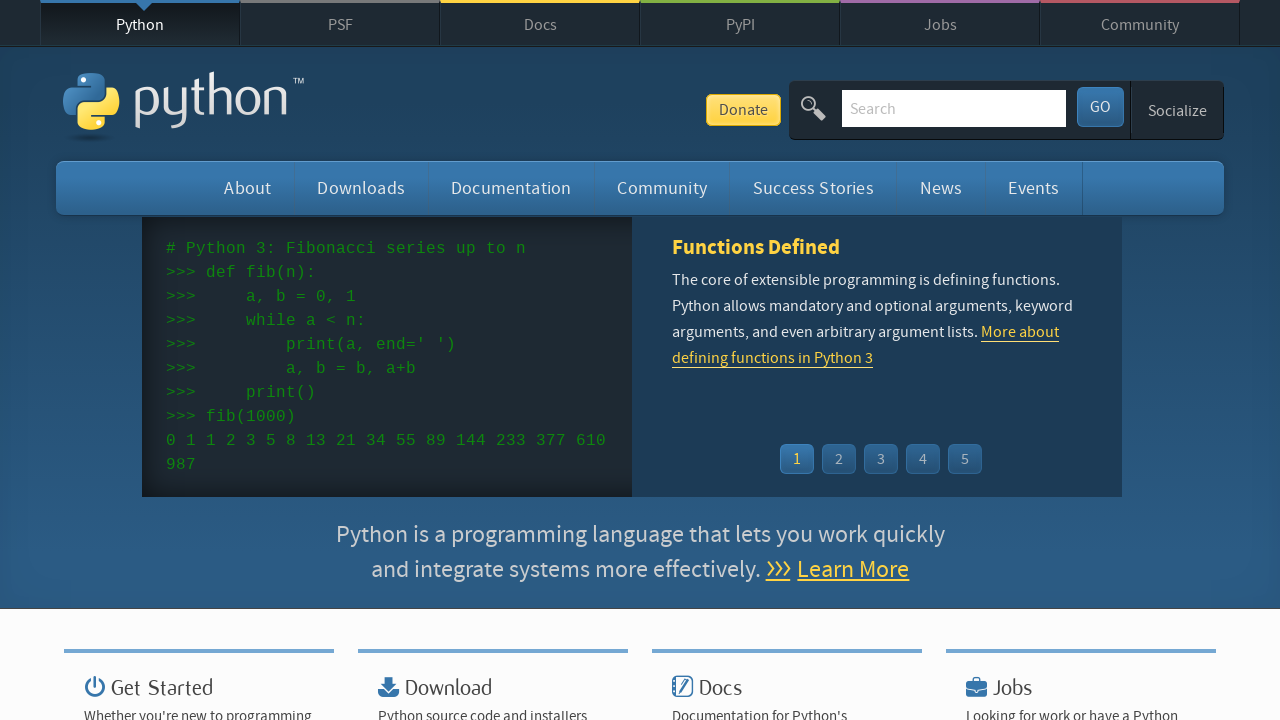

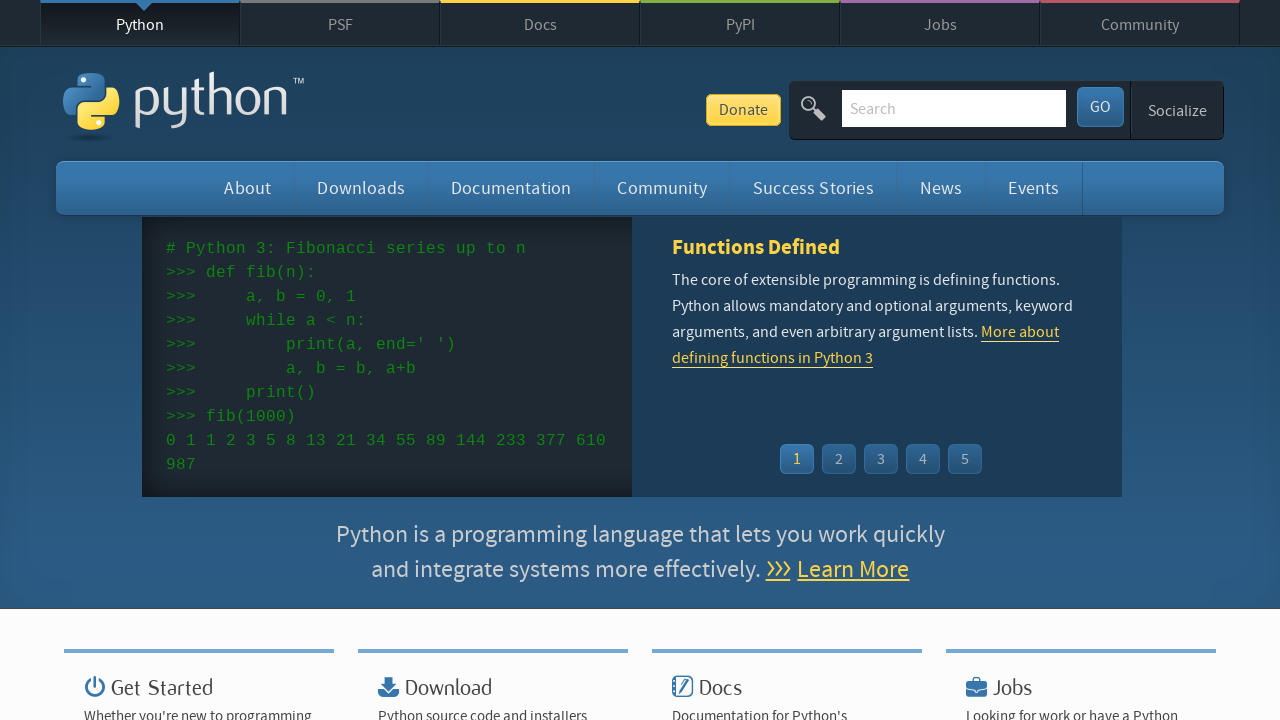